Tests the login form validation by navigating to the login page and submitting with empty fields to trigger validation error.

Starting URL: https://the-internet.herokuapp.com/

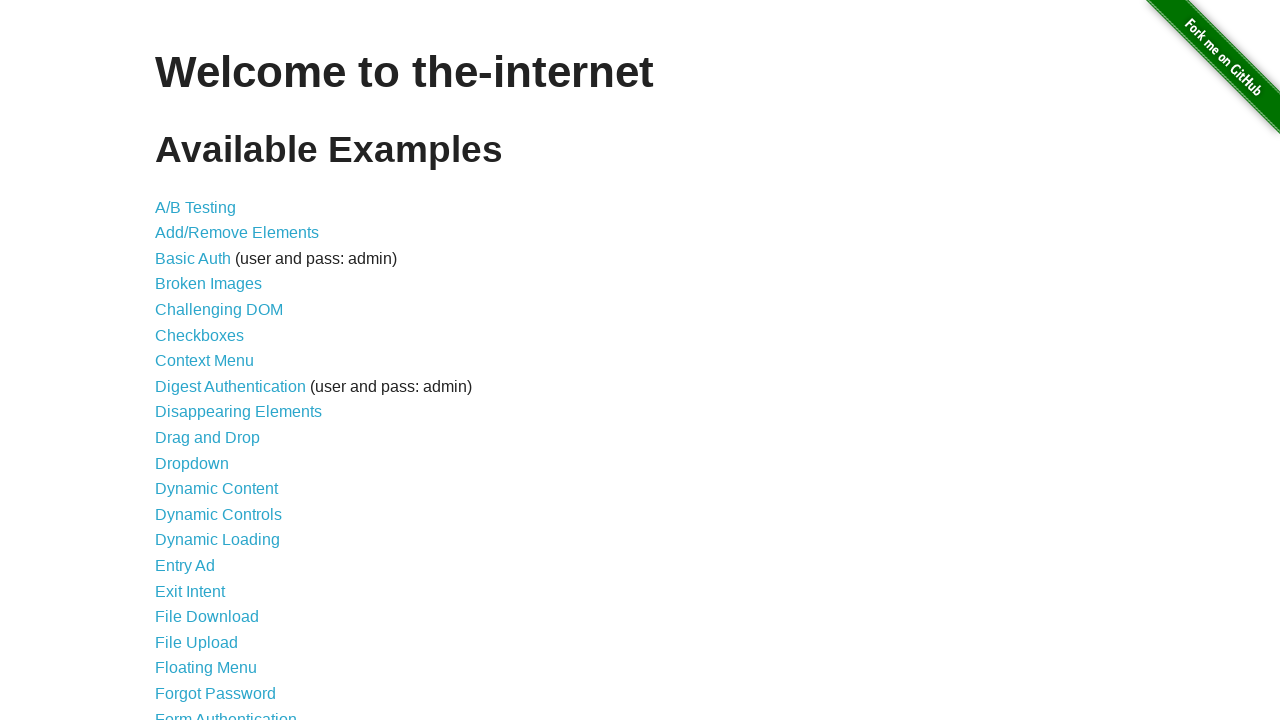

Clicked on Form Authentication link to navigate to login page at (226, 712) on a[href='/login']
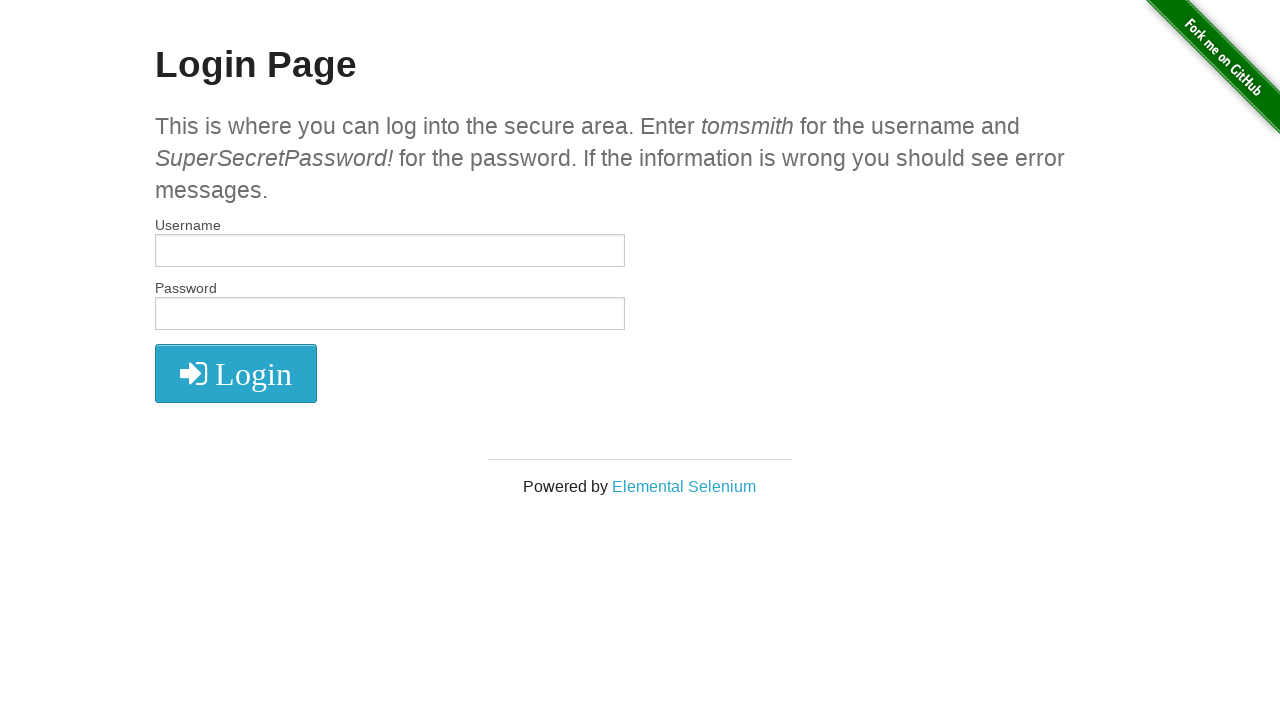

Clicked Login button without entering any credentials to trigger validation at (236, 373) on xpath=//*[@class='radius']
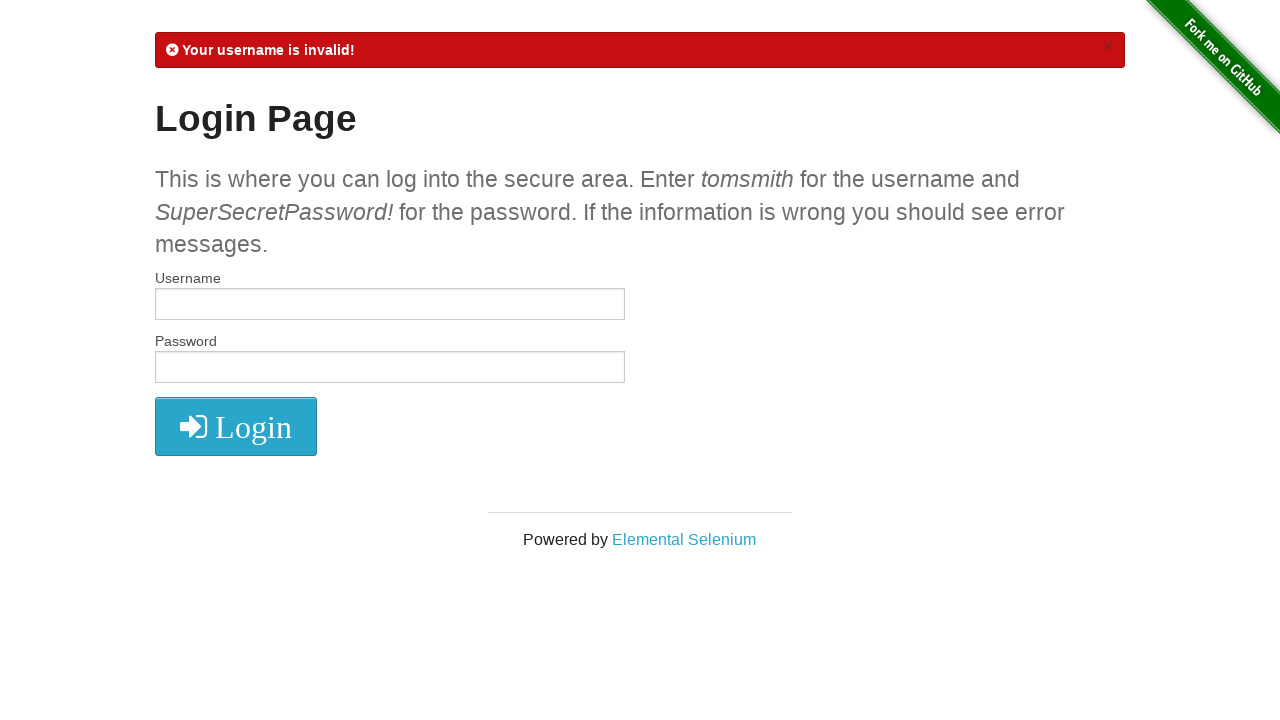

Validation error message appeared on the page
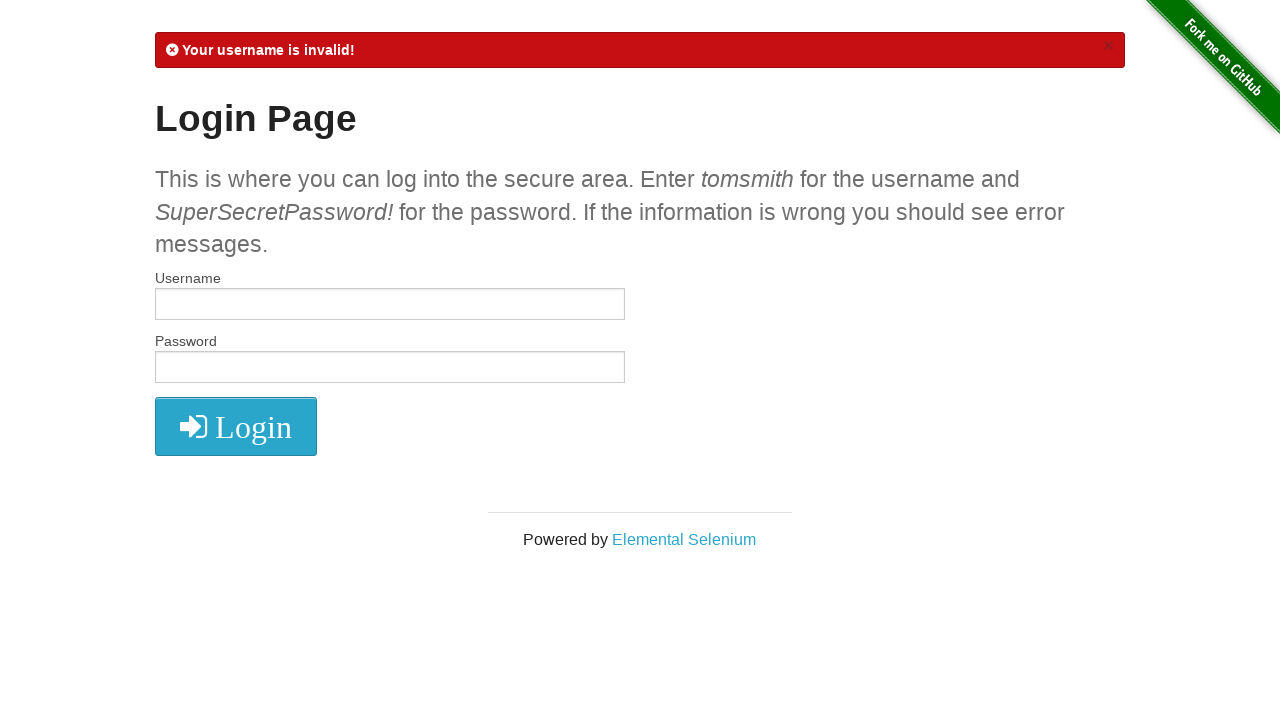

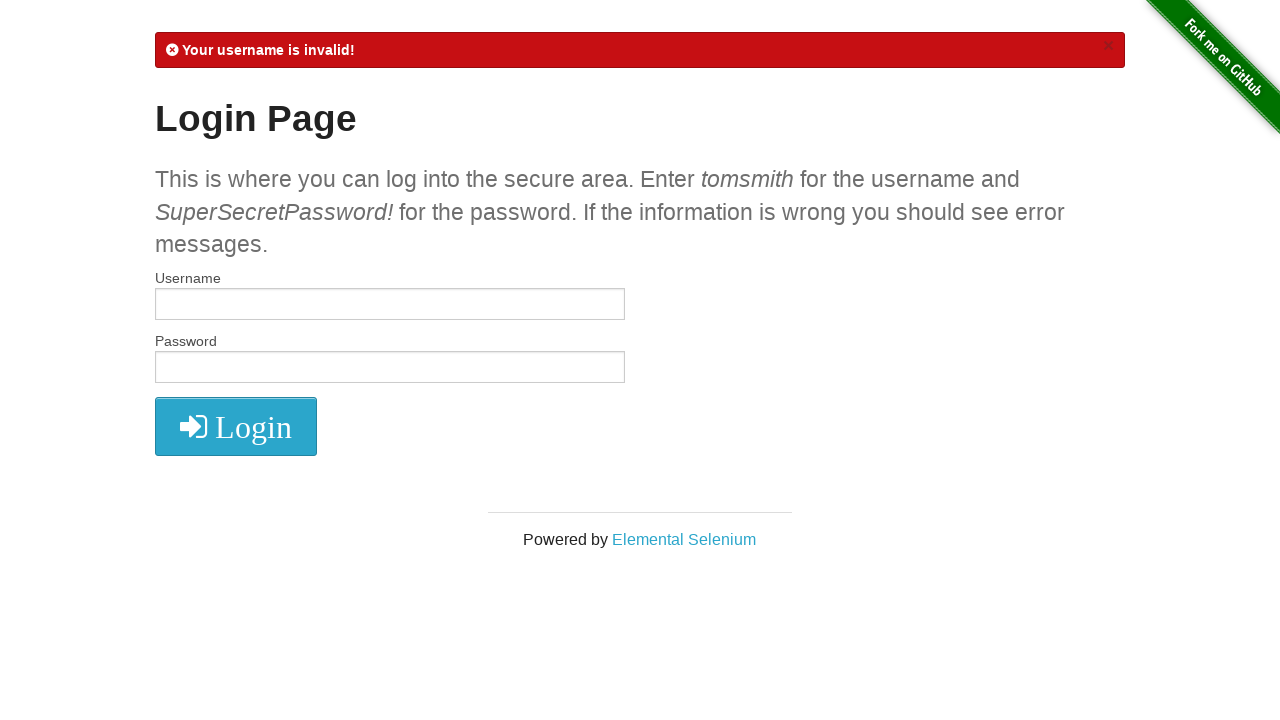